Tests appending text to an existing input field value by focusing, moving to end, and typing additional text

Starting URL: https://letcode.in/edit

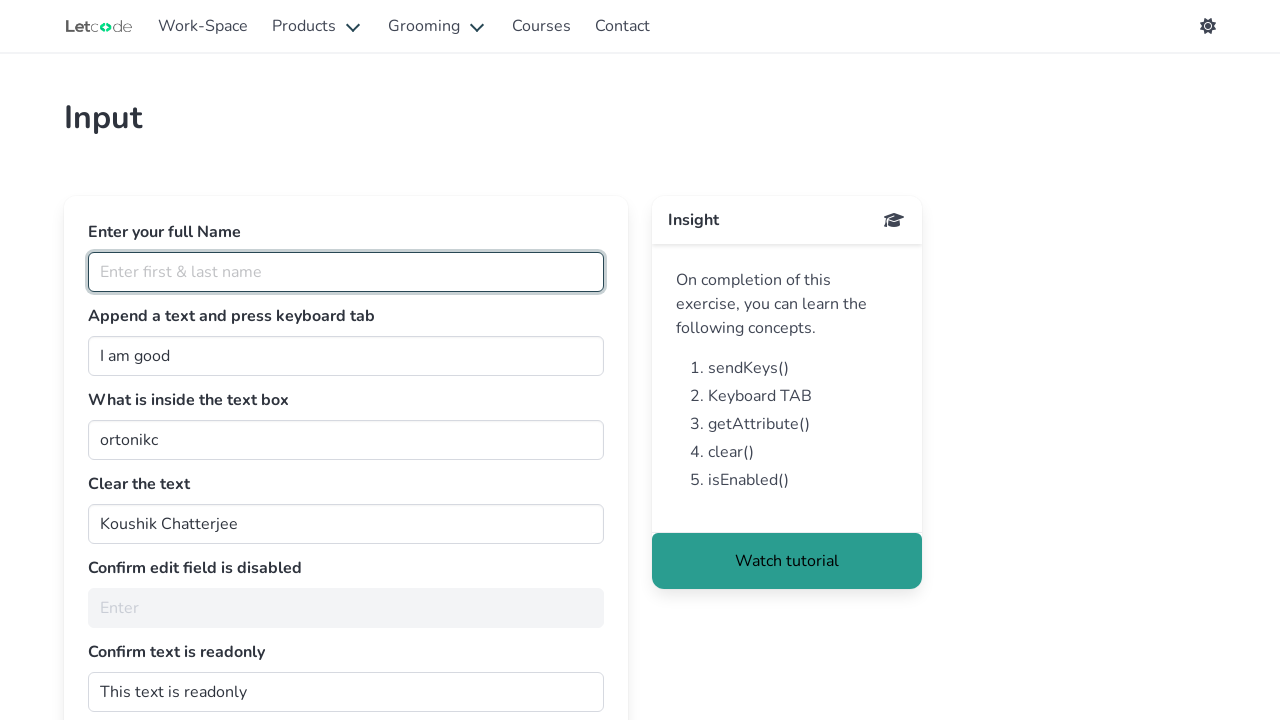

Focused on the join input field on #join
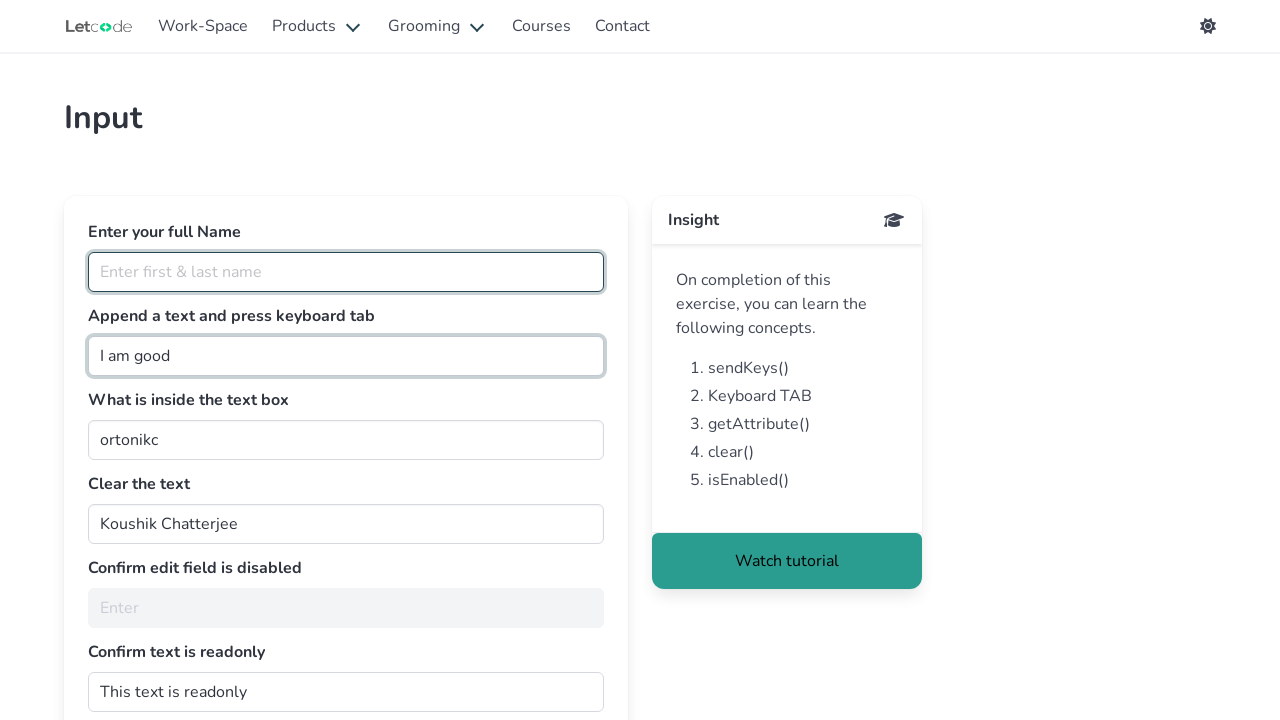

Pressed End key to move cursor to end of text
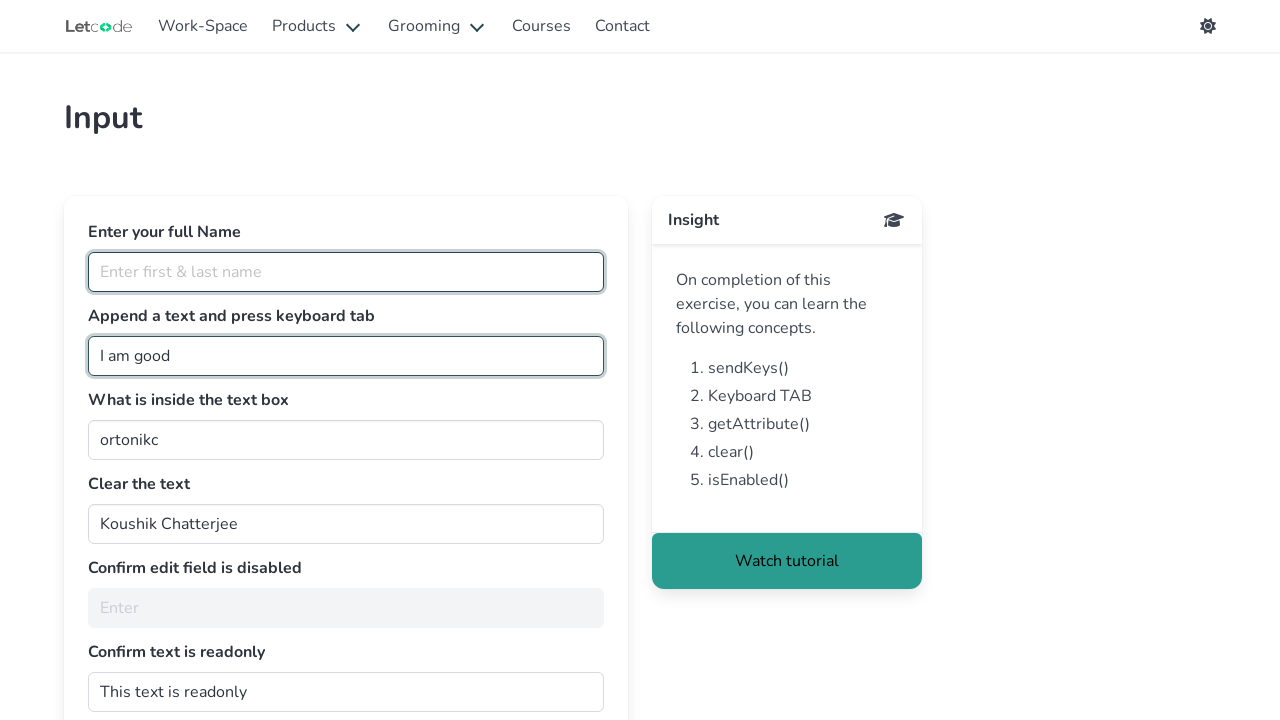

Appended ' Human' text to the input field on #join
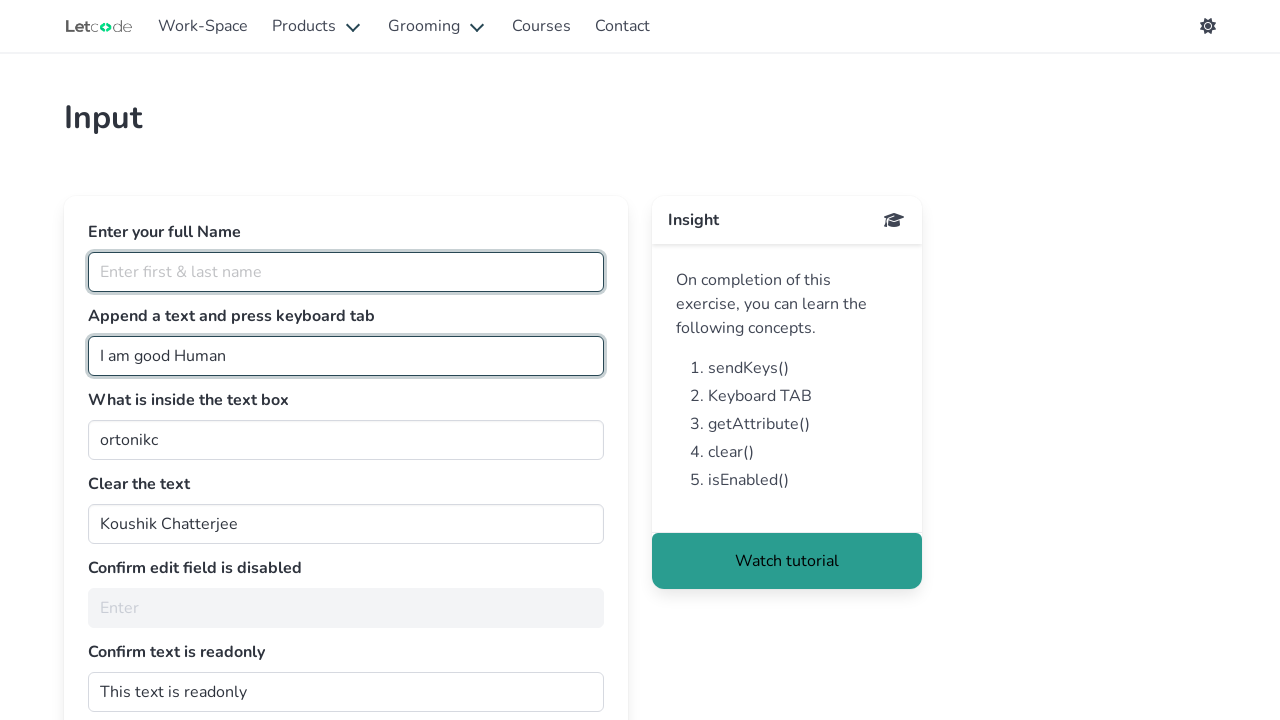

Pressed Tab key
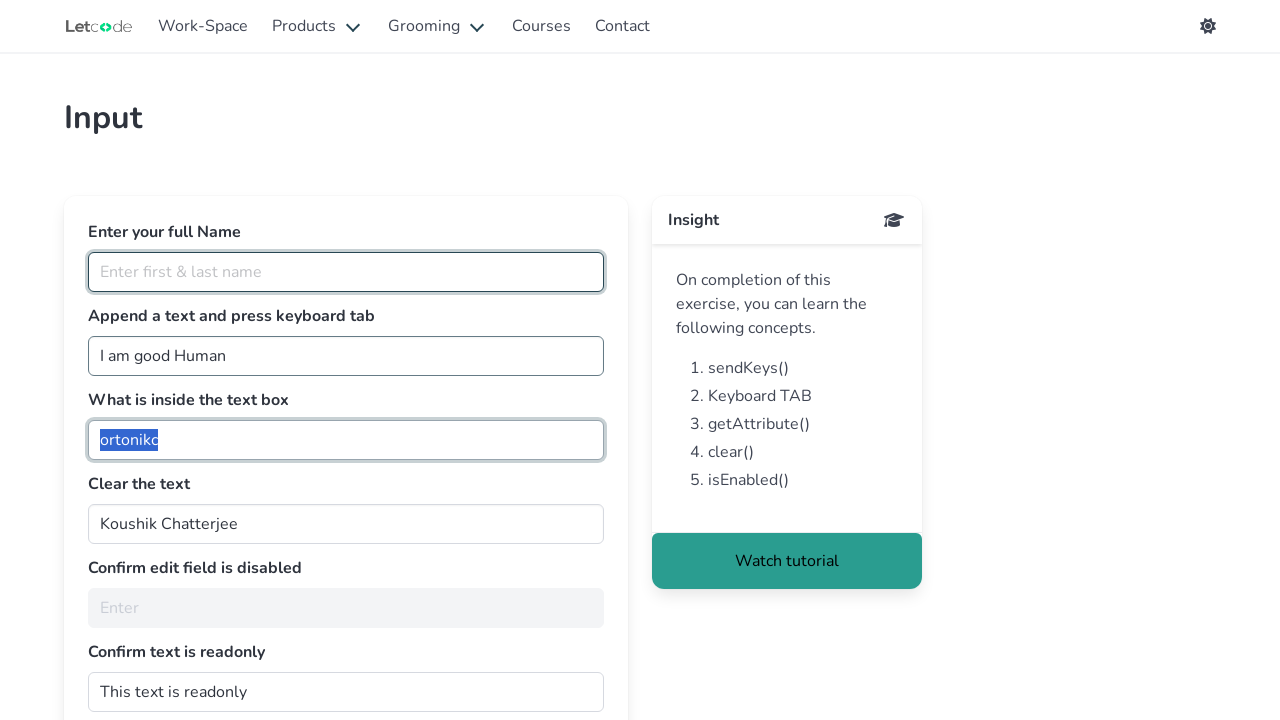

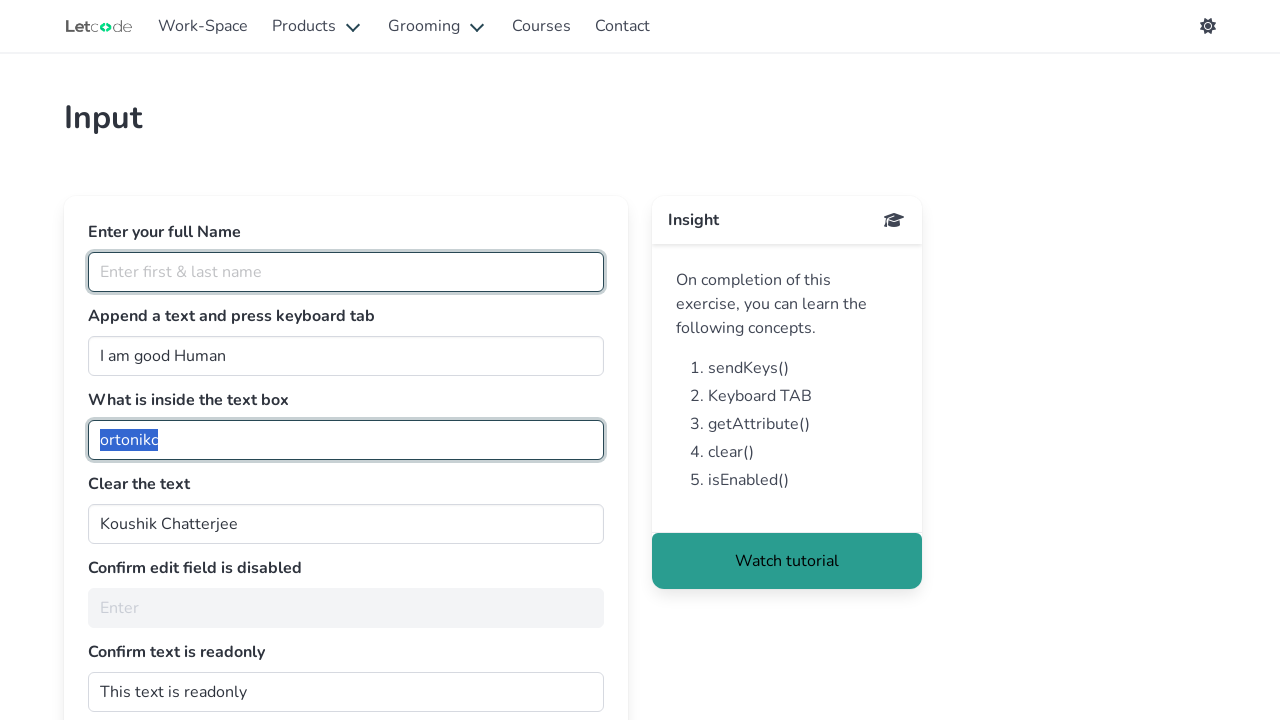